Navigates to SpiceJet website and verifies that navigation links are present on the page

Starting URL: https://www.spicejet.com

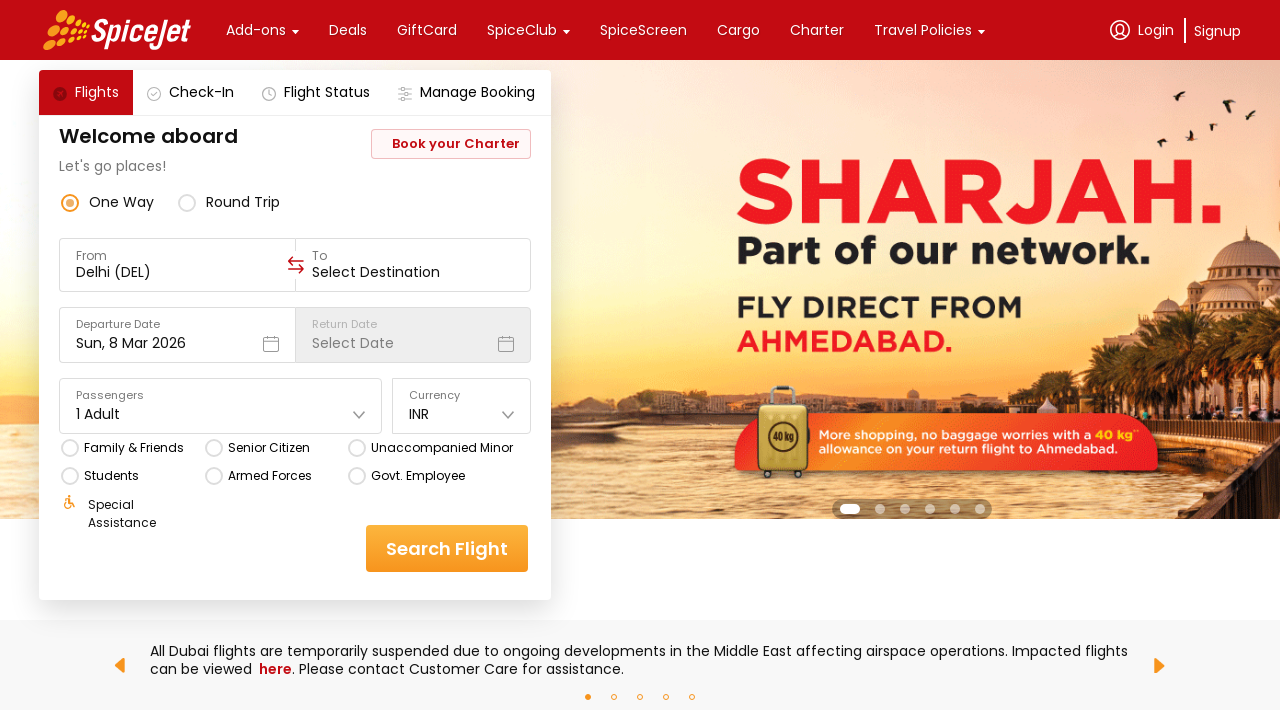

Waited for navigation links to load on SpiceJet homepage
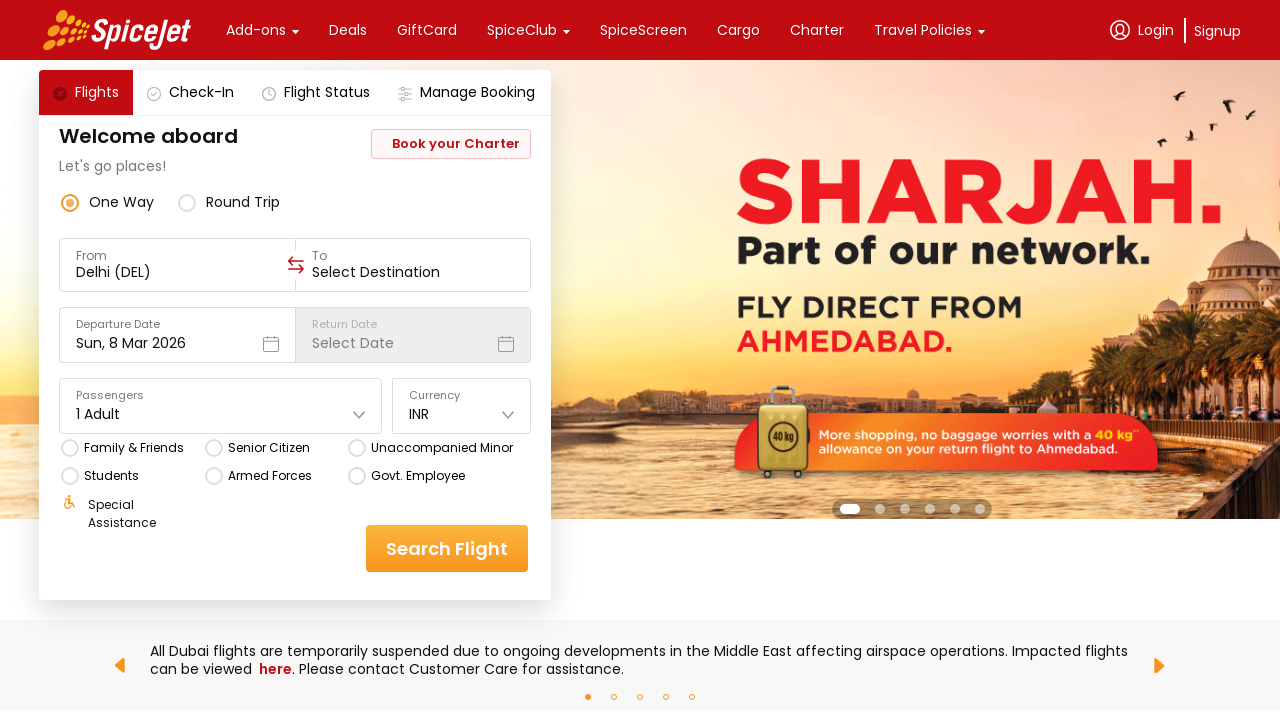

Located all anchor elements on the page
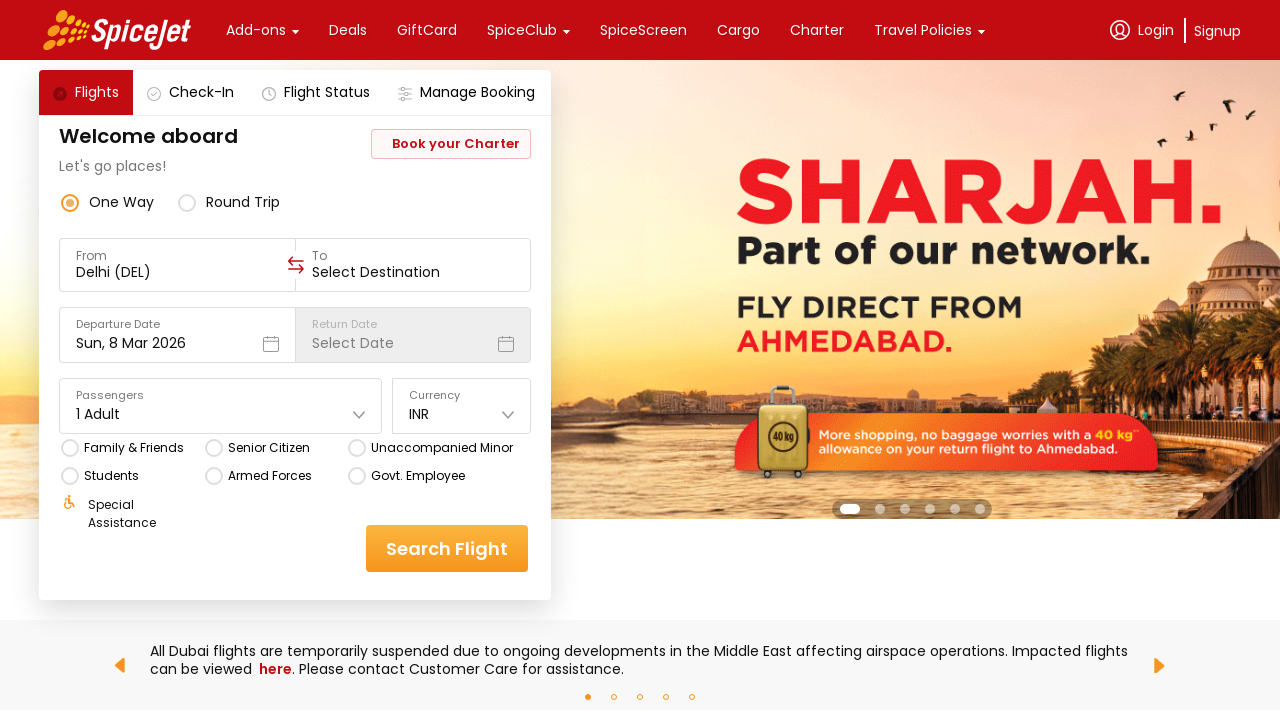

Verified that navigation links are present on SpiceJet website
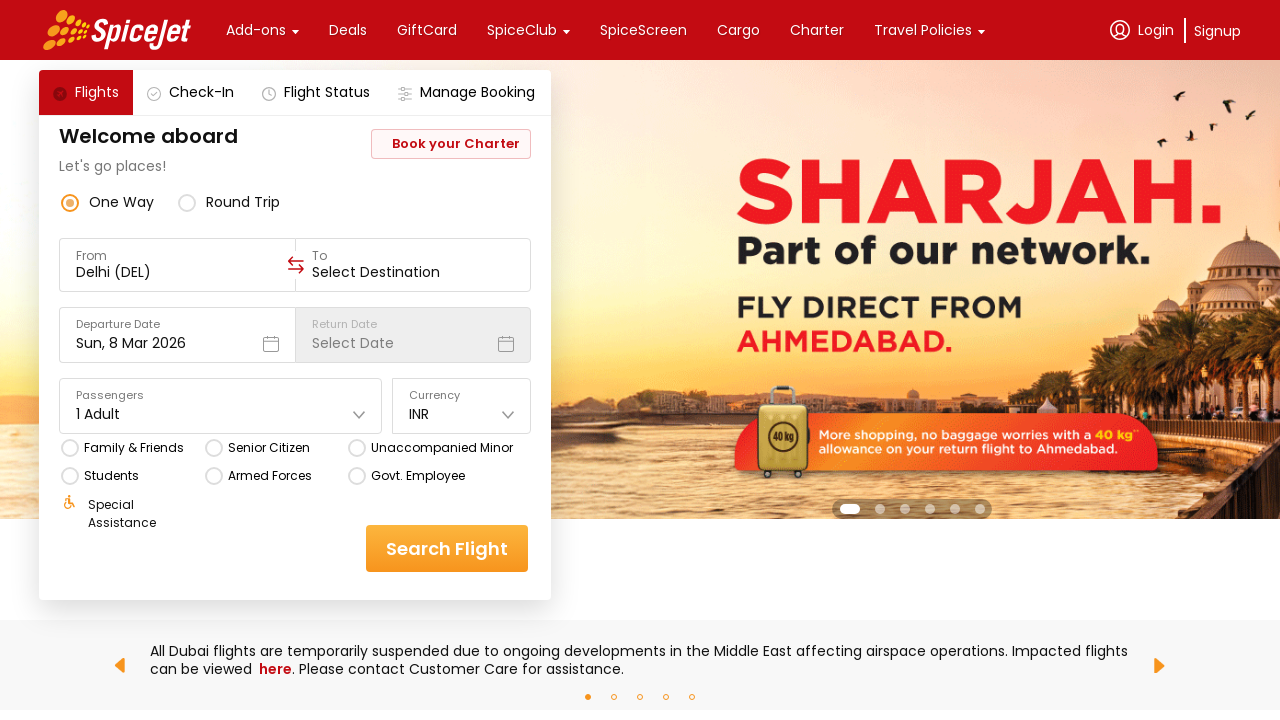

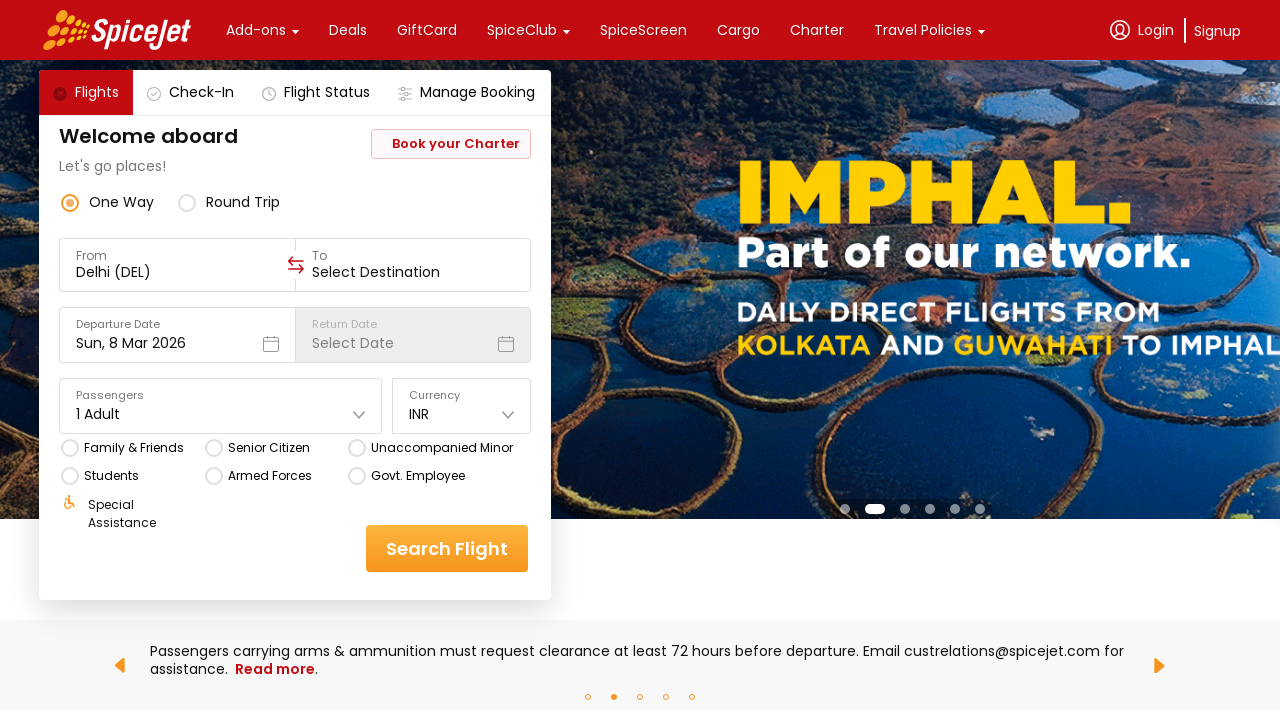